Tests the autocomplete input field on a practice automation page by entering "India" as a search term

Starting URL: https://rahulshettyacademy.com/AutomationPractice/

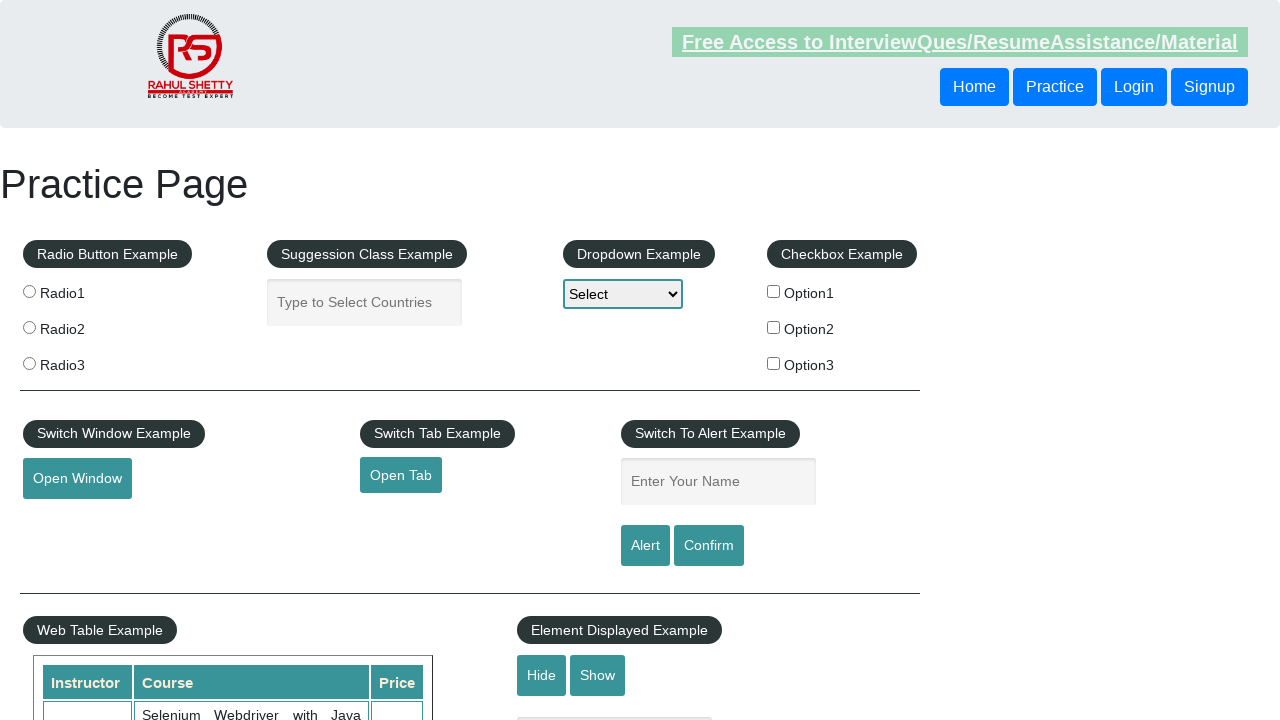

Filled autocomplete input field with 'India' on #autocomplete
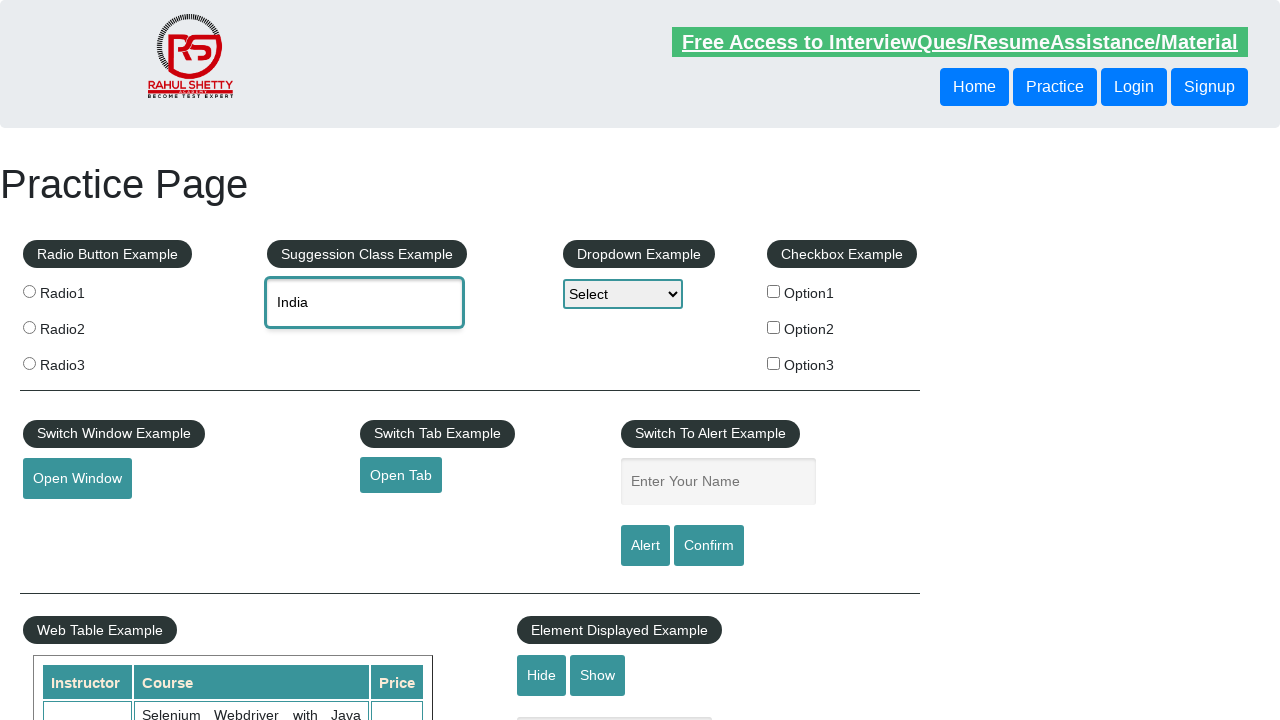

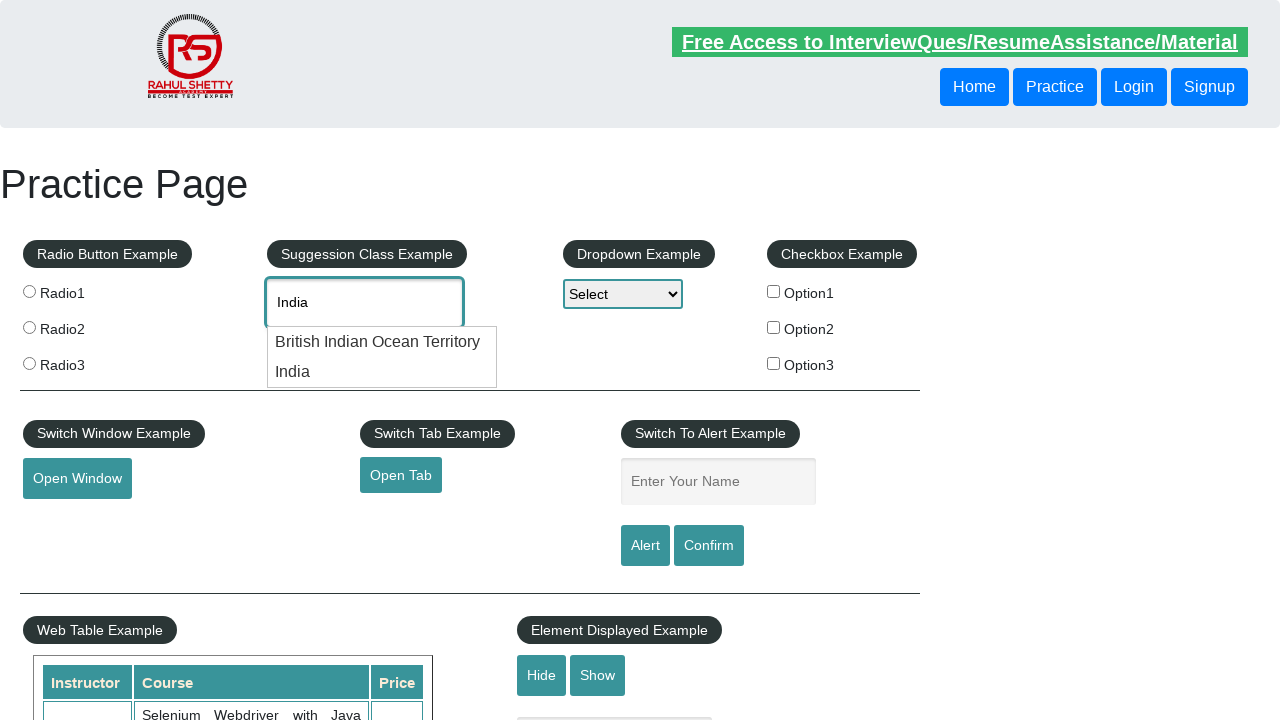